Tests date picker functionality by selecting a specific date of birth (June 20, 1990) using month, year dropdowns and day selection

Starting URL: https://www.dummyticket.com/dummy-ticket-for-visa-application/

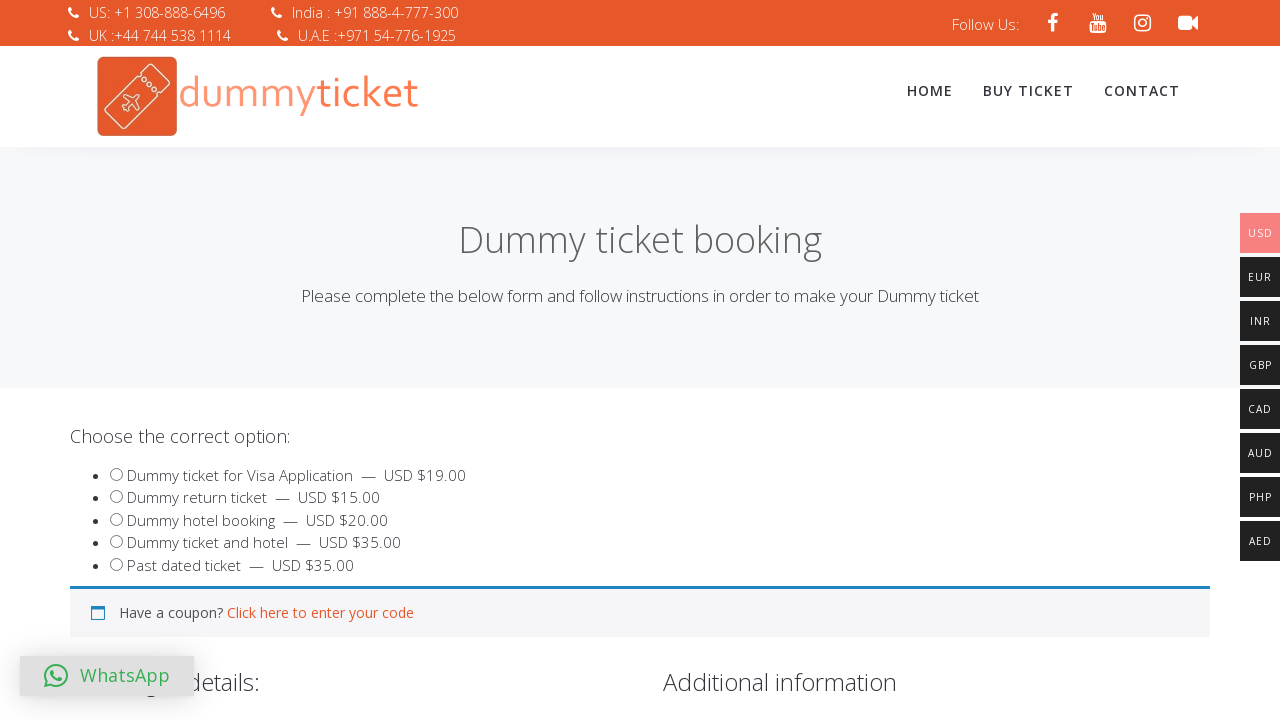

Navigated to dummy ticket page
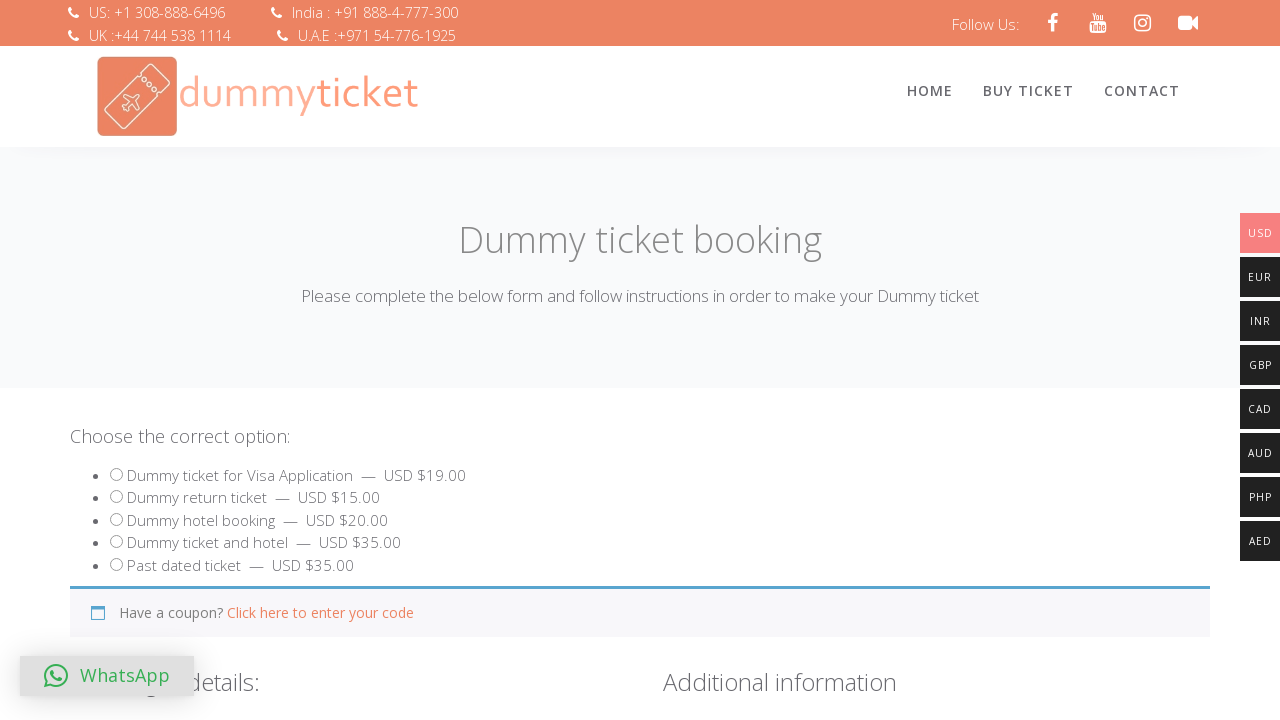

Clicked on date of birth field to open date picker at (344, 360) on #dob
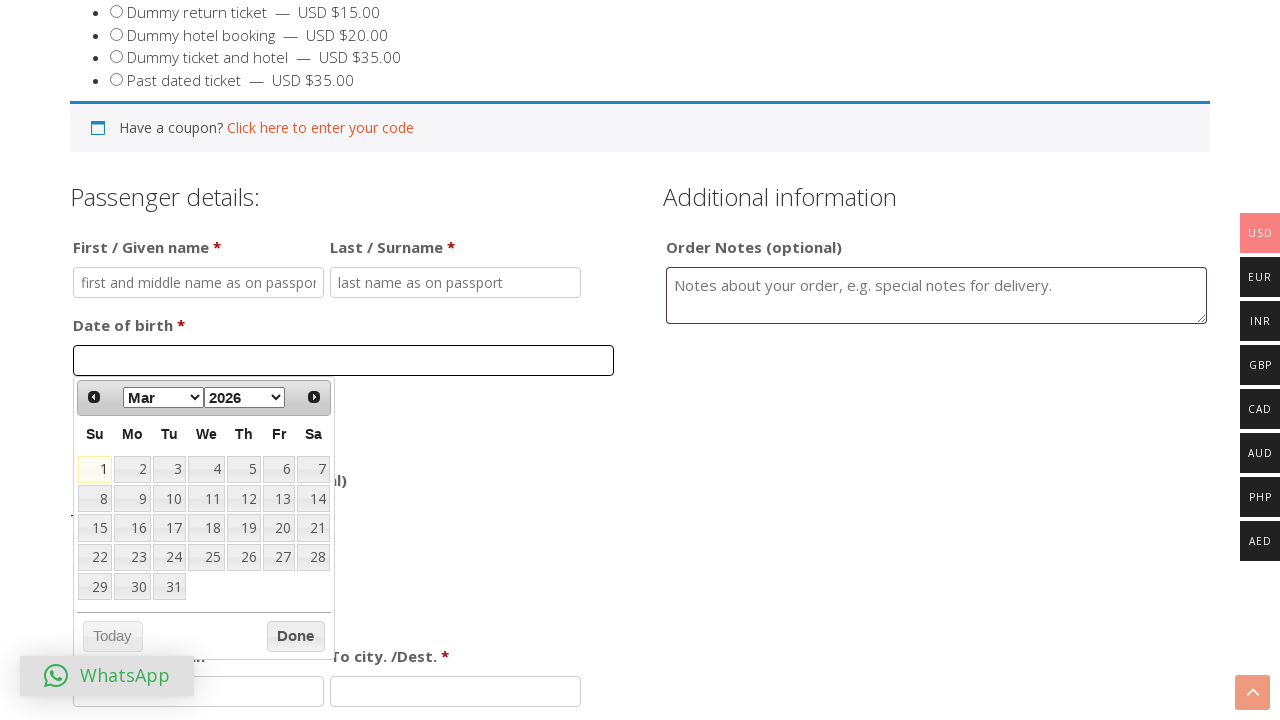

Selected June from month dropdown on //*[@id="ui-datepicker-div"]/div[1]/div/select[1]
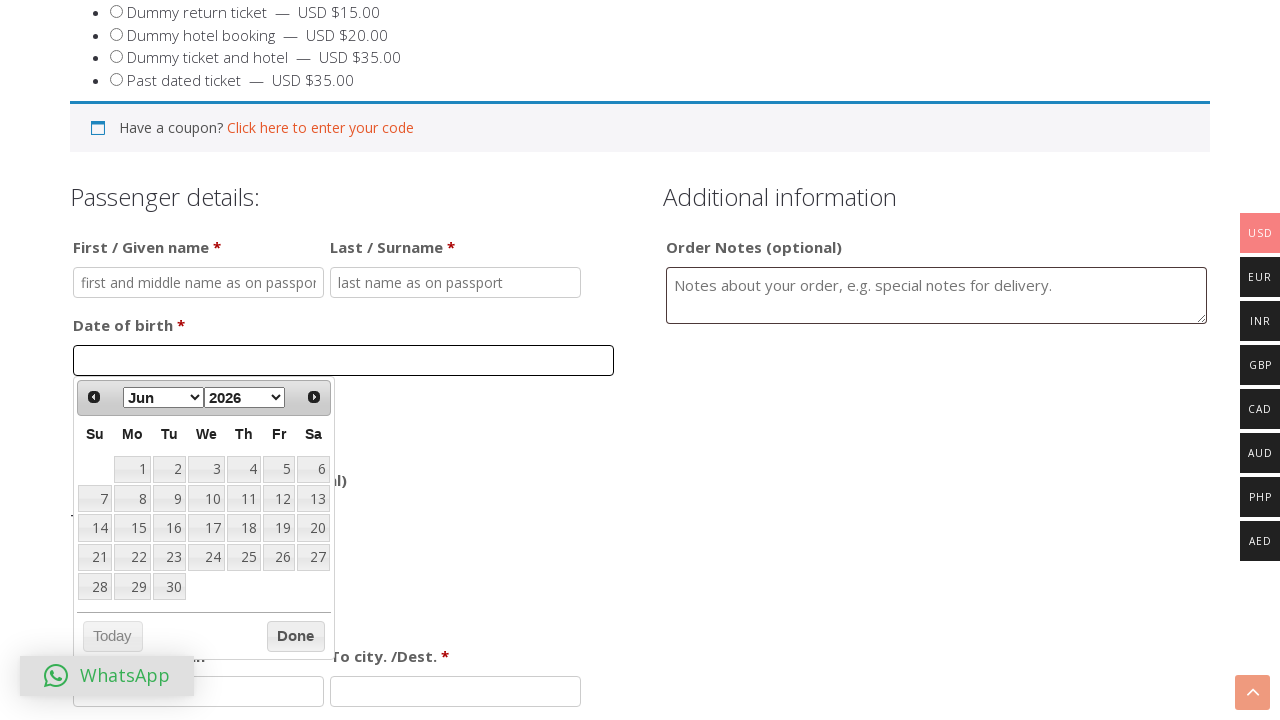

Selected 1990 from year dropdown on //*[@id="ui-datepicker-div"]/div[1]/div/select[2]
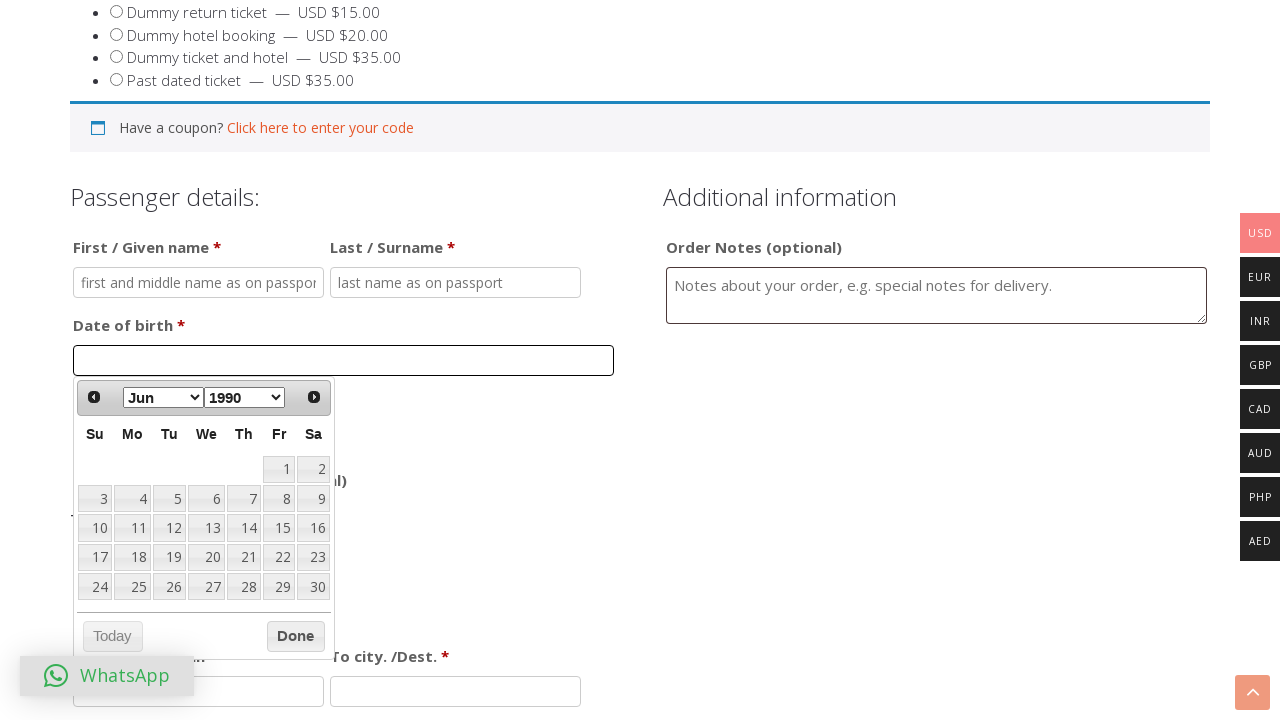

Selected day 20 to complete date of birth selection (June 20, 1990) at (206, 557) on xpath=//*[@id="ui-datepicker-div"]/table/tbody/tr/td/a[text()="20"]
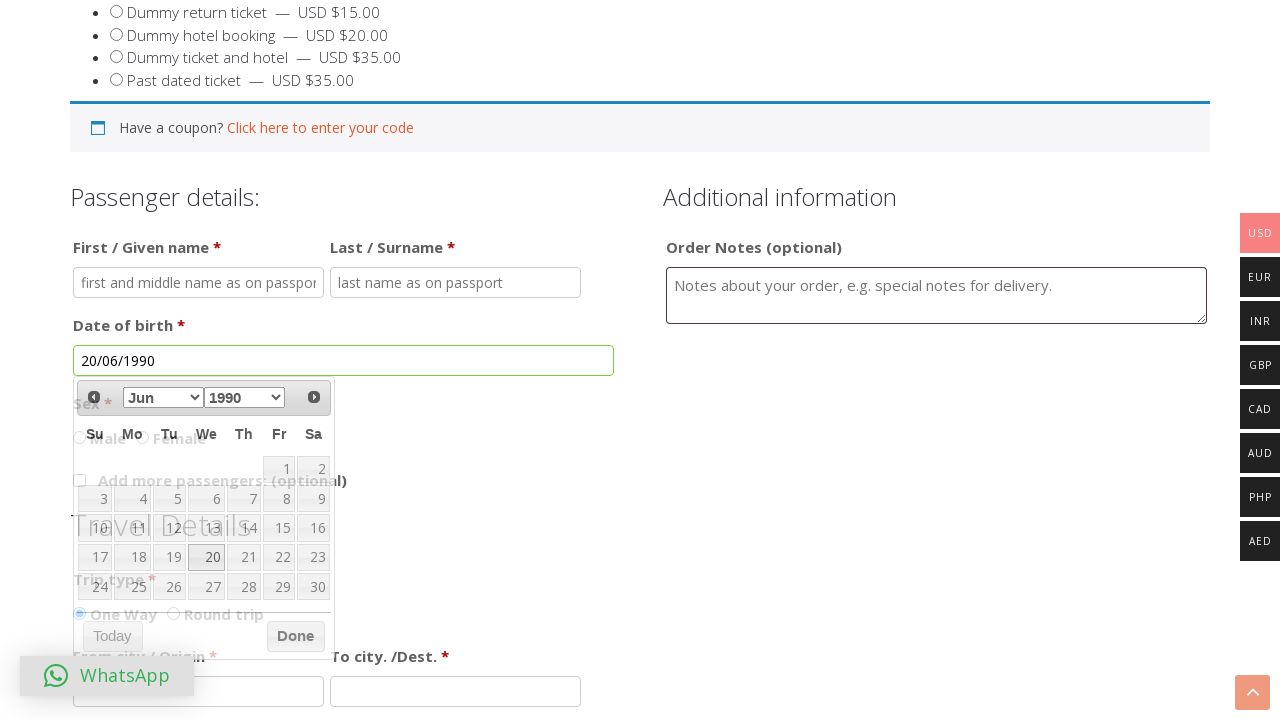

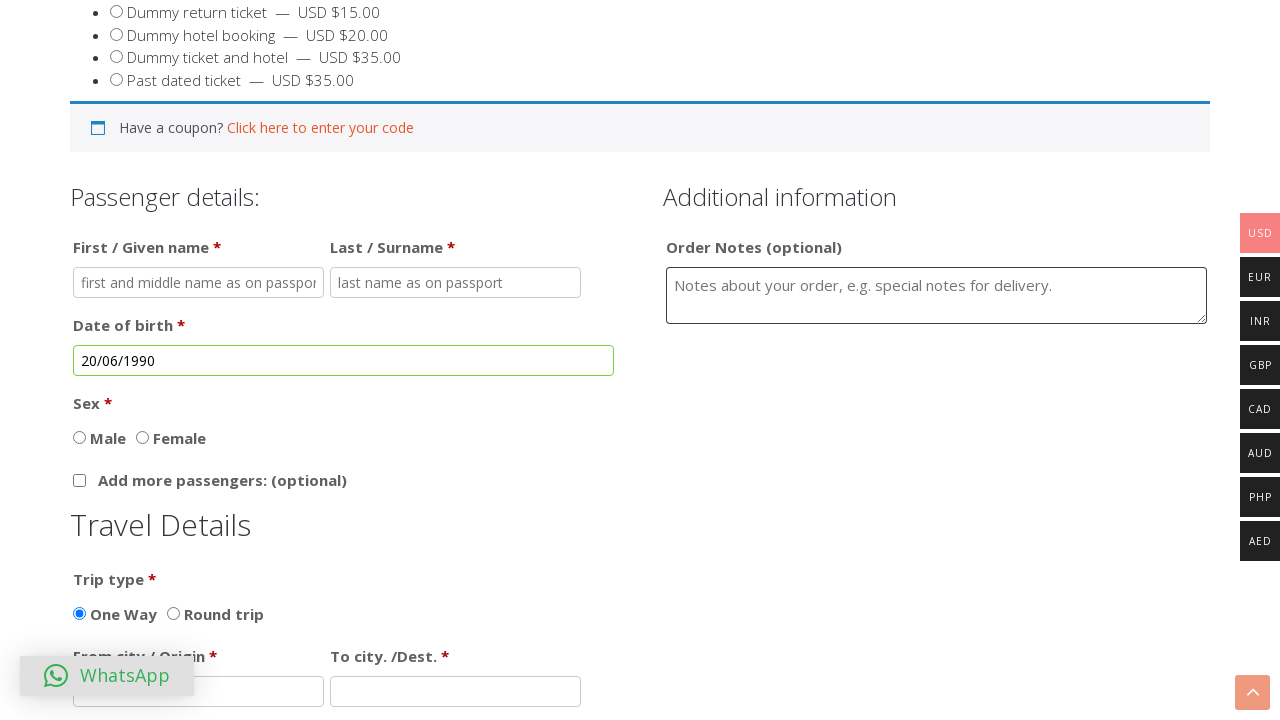